Tests setting a date value on a readonly datepicker field by using JavaScript to remove the readonly attribute and then setting the value

Starting URL: https://kyfw.12306.cn/otn/index/init

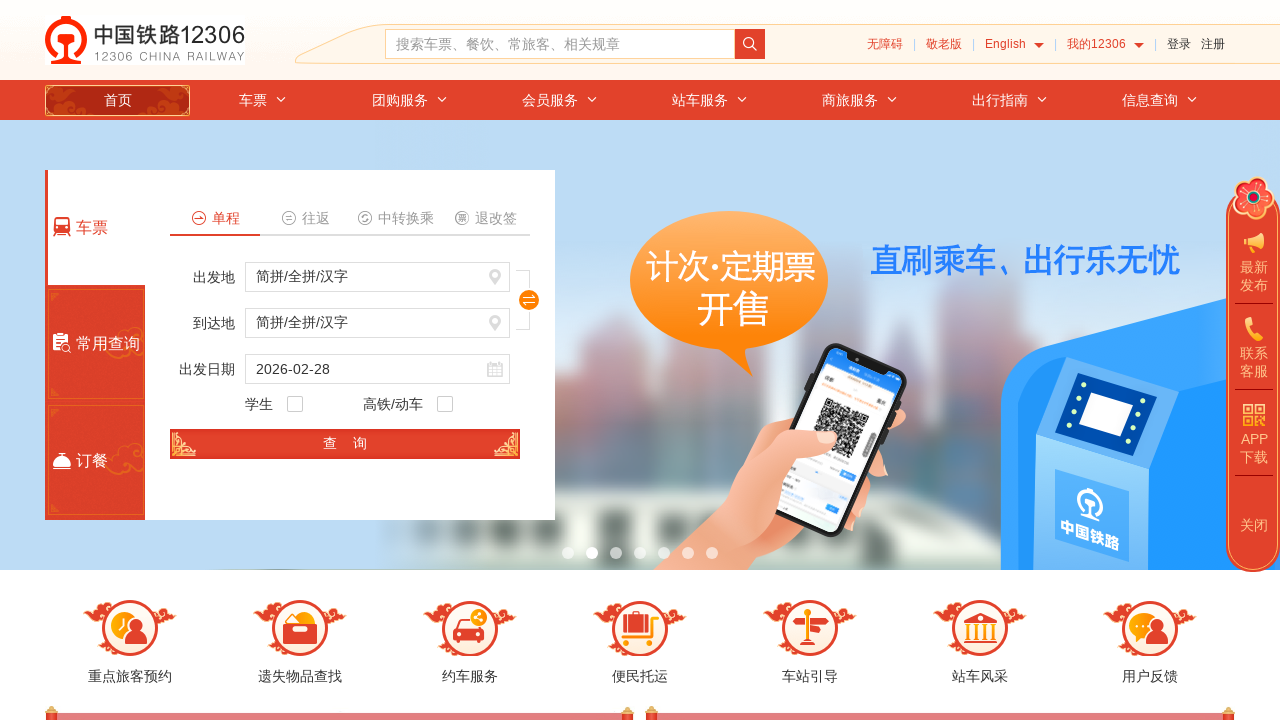

Waited for train_date input field to be present
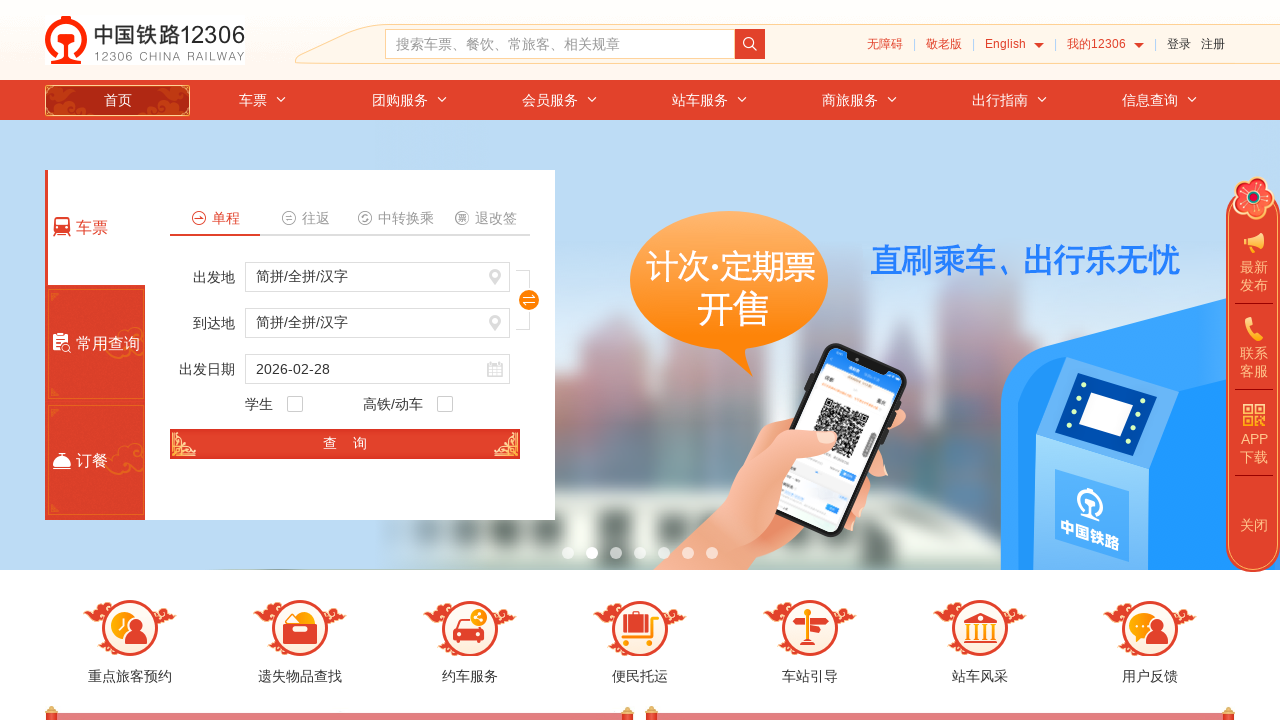

Removed readonly attribute from train_date field using JavaScript
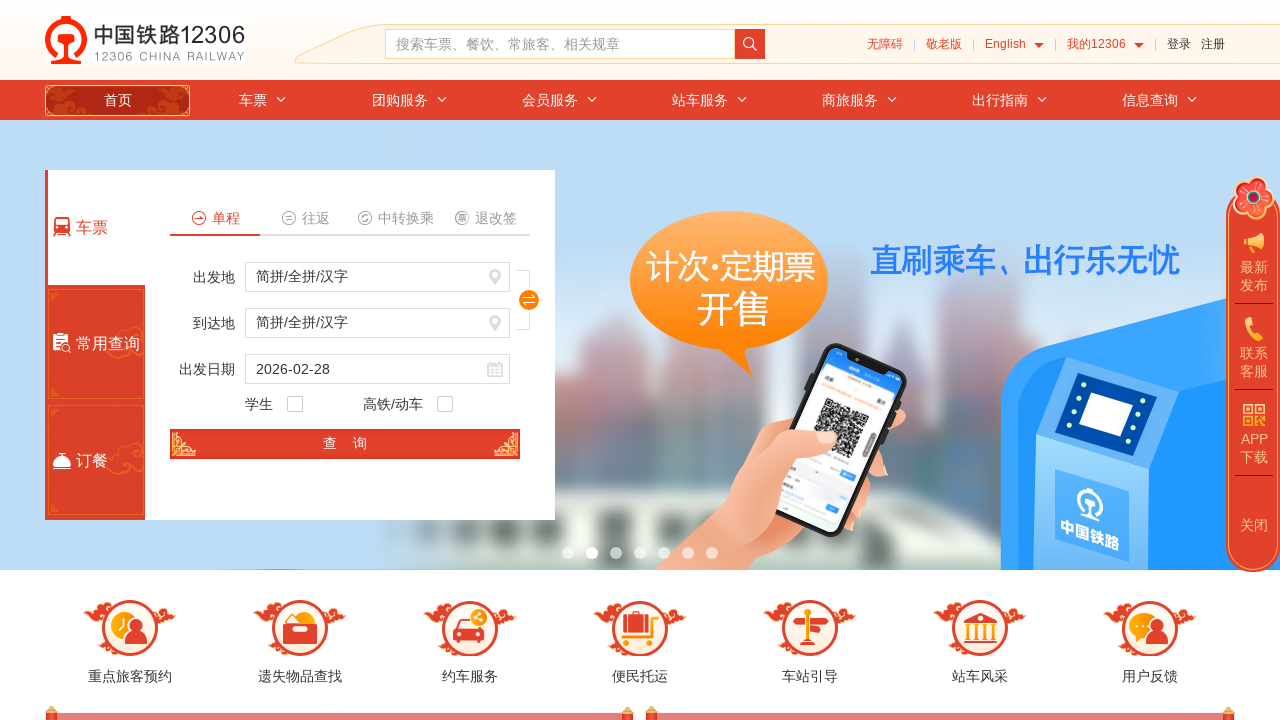

Set train_date value to 2024-03-15 using JavaScript
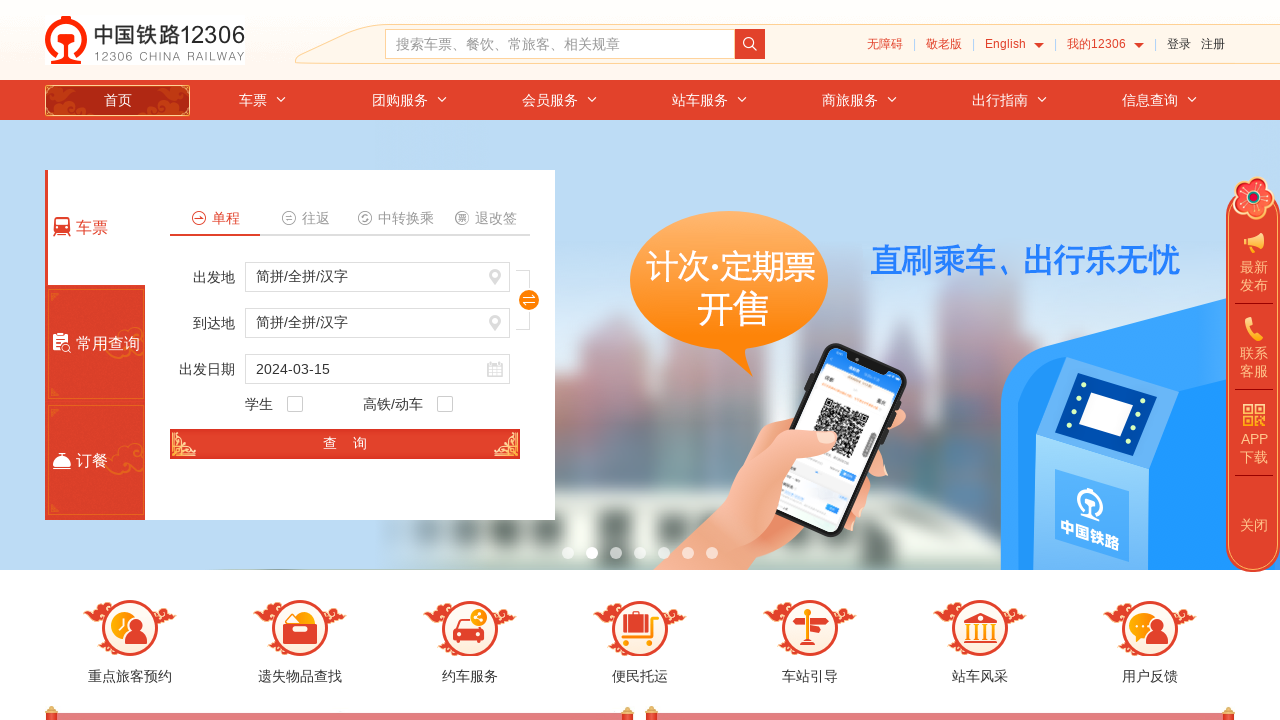

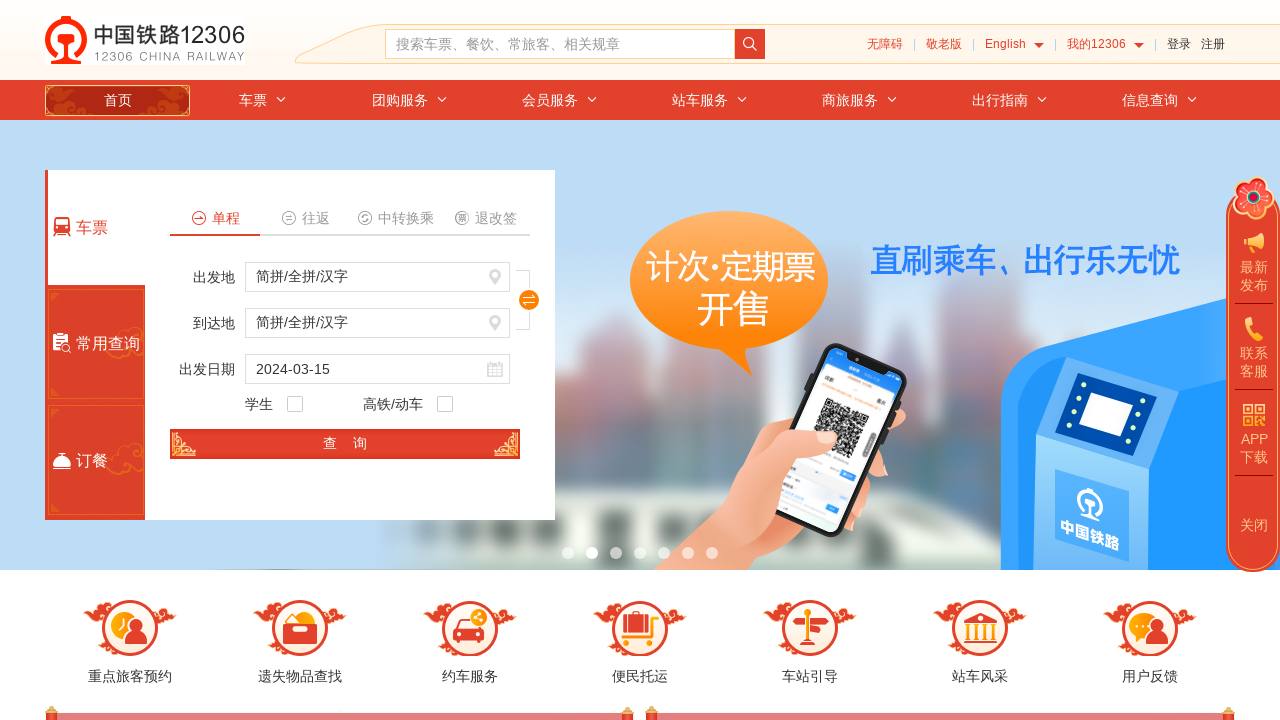